Tests the text box input functionality on DemoQA by entering text into a form control field

Starting URL: https://demoqa.com/text-box

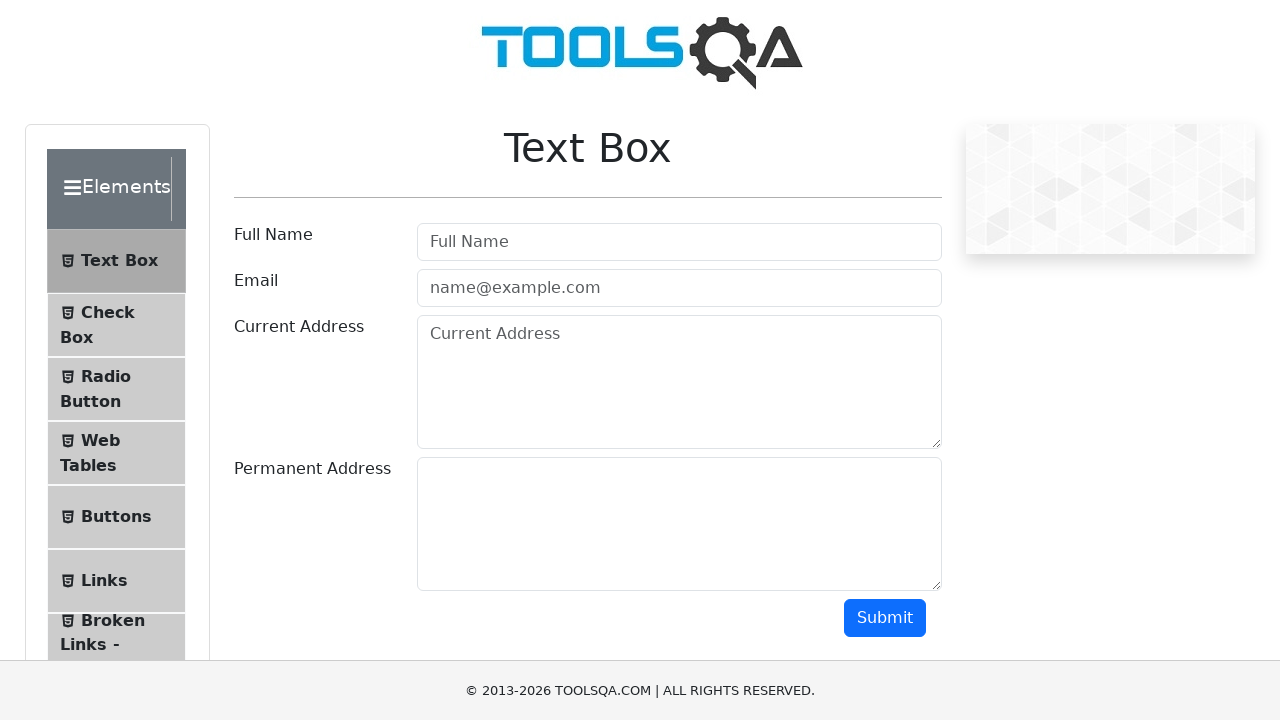

Navigated to DemoQA text box test page
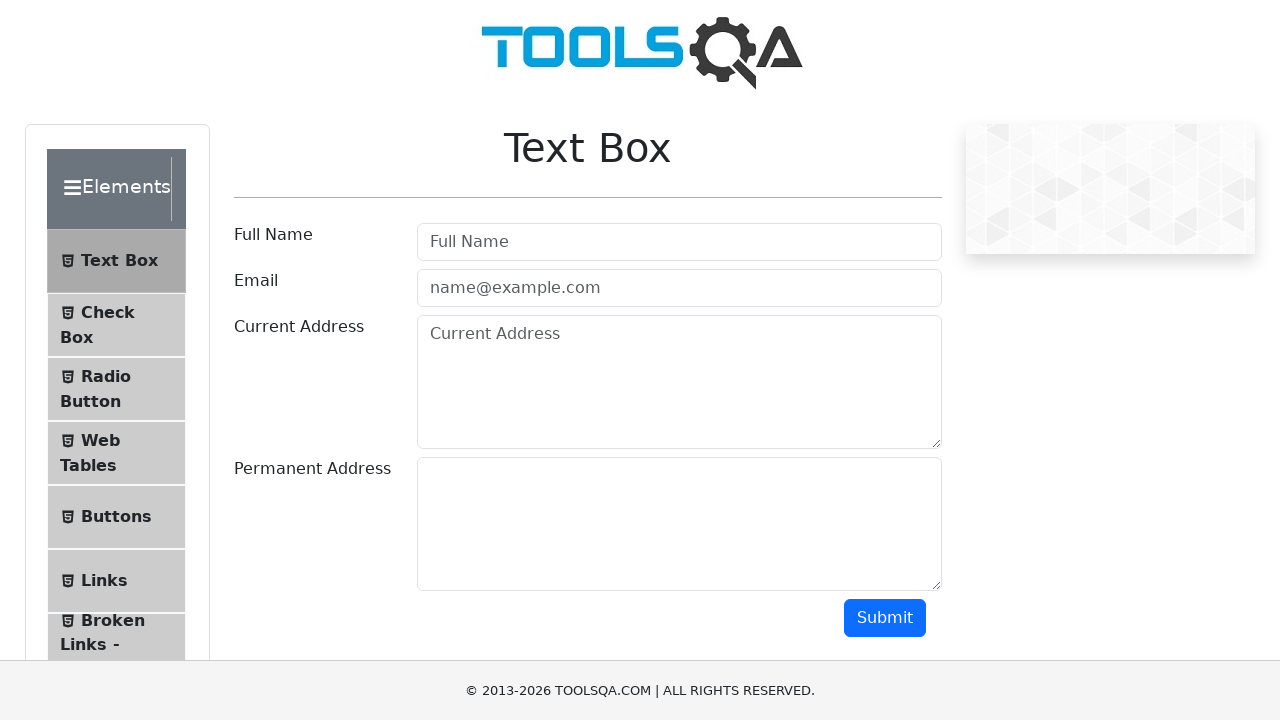

Filled text box input field with 'sample_test_input_2024' on .form-control
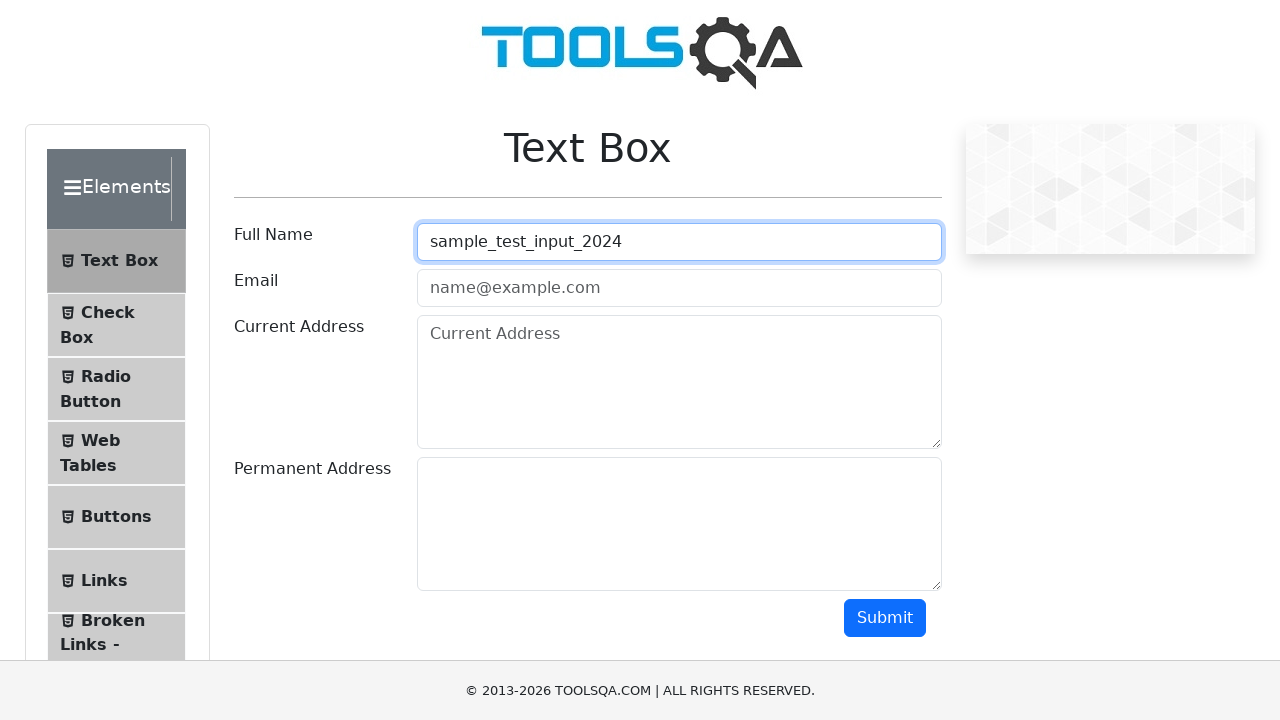

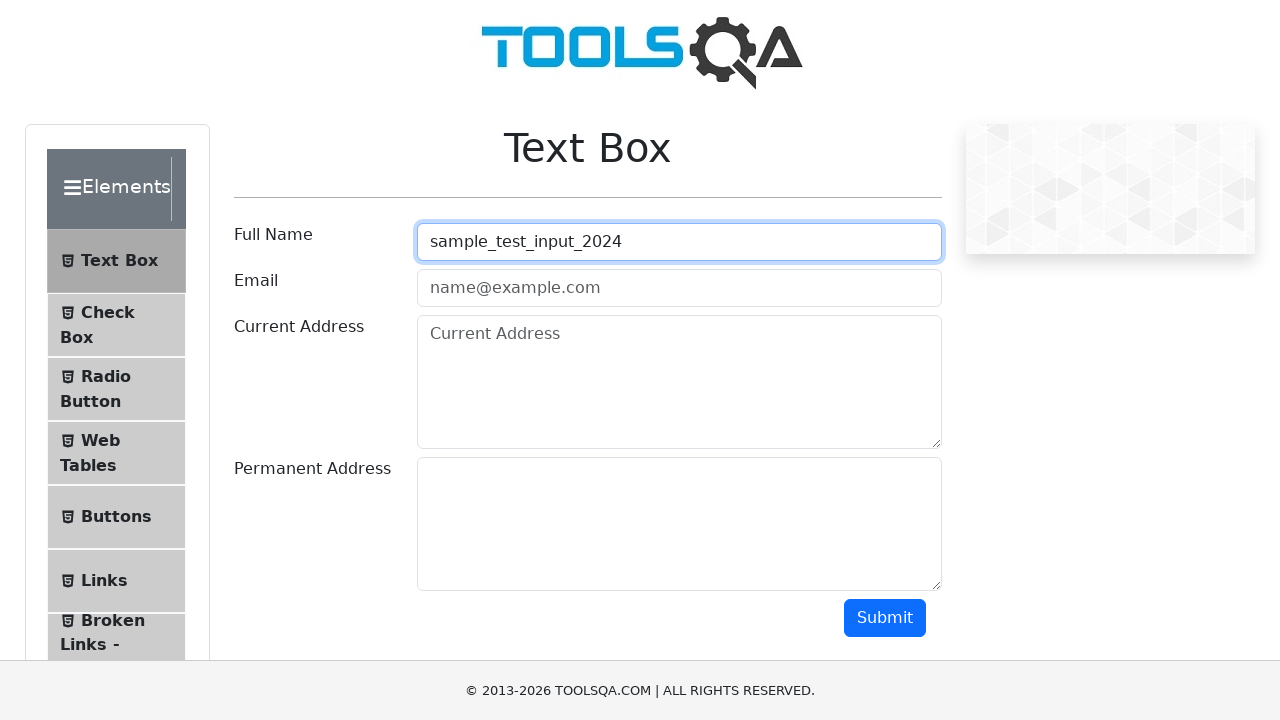